Tests the password reset functionality by entering an email address and submitting the form, then verifying the confirmation message is displayed

Starting URL: https://partner.cloudrein.com/reset-password

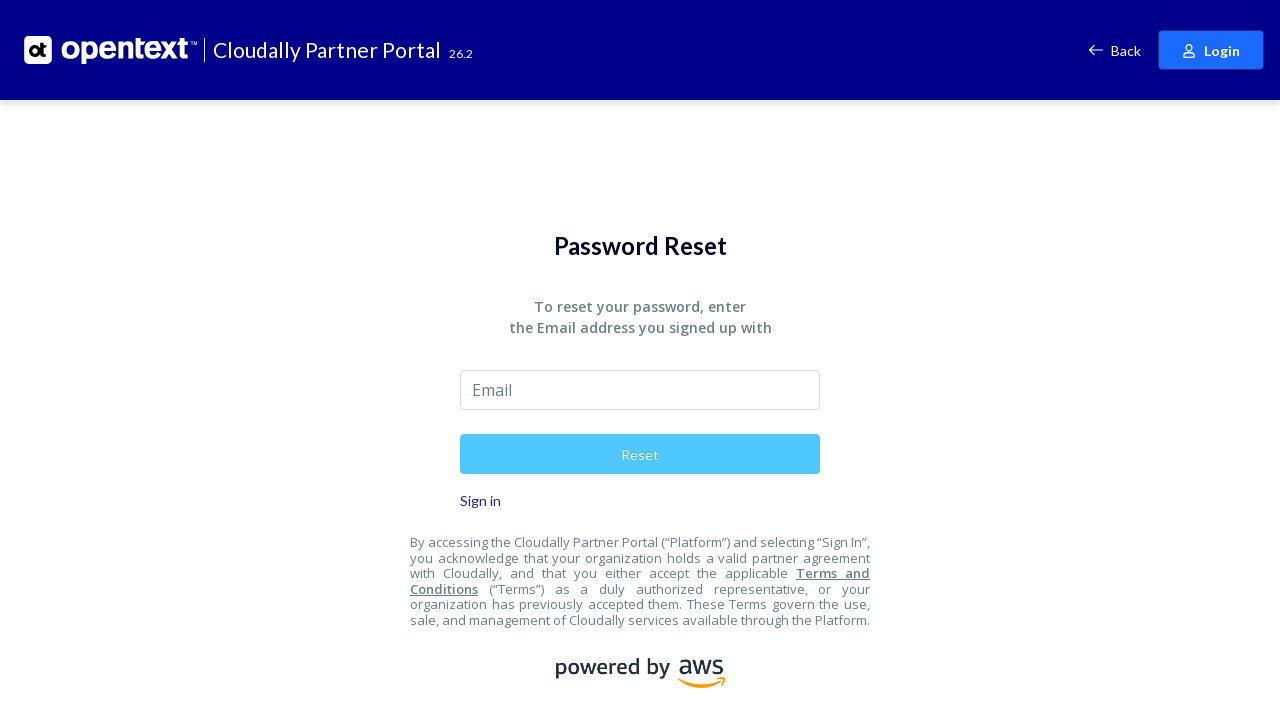

Clicked on email input field at (640, 390) on input[placeholder='Email']
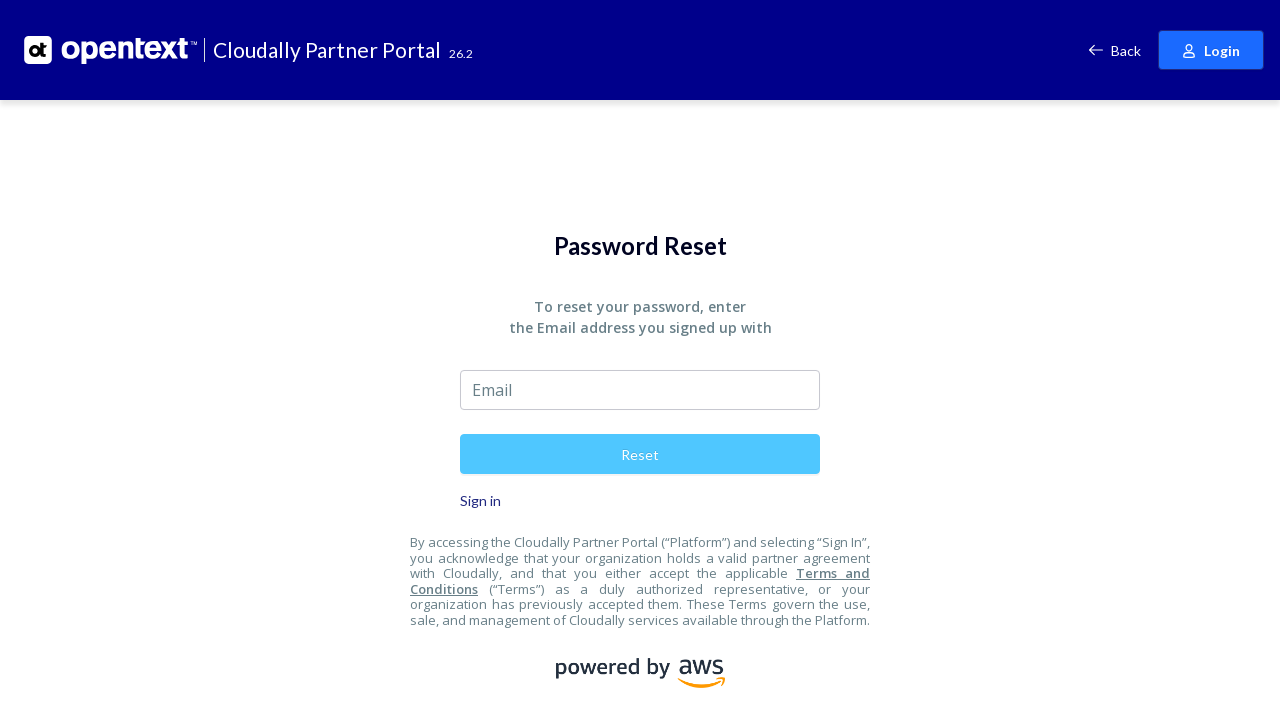

Entered incorrect email address 'testuser_reset@gmail.co' in email field on input[placeholder='Email']
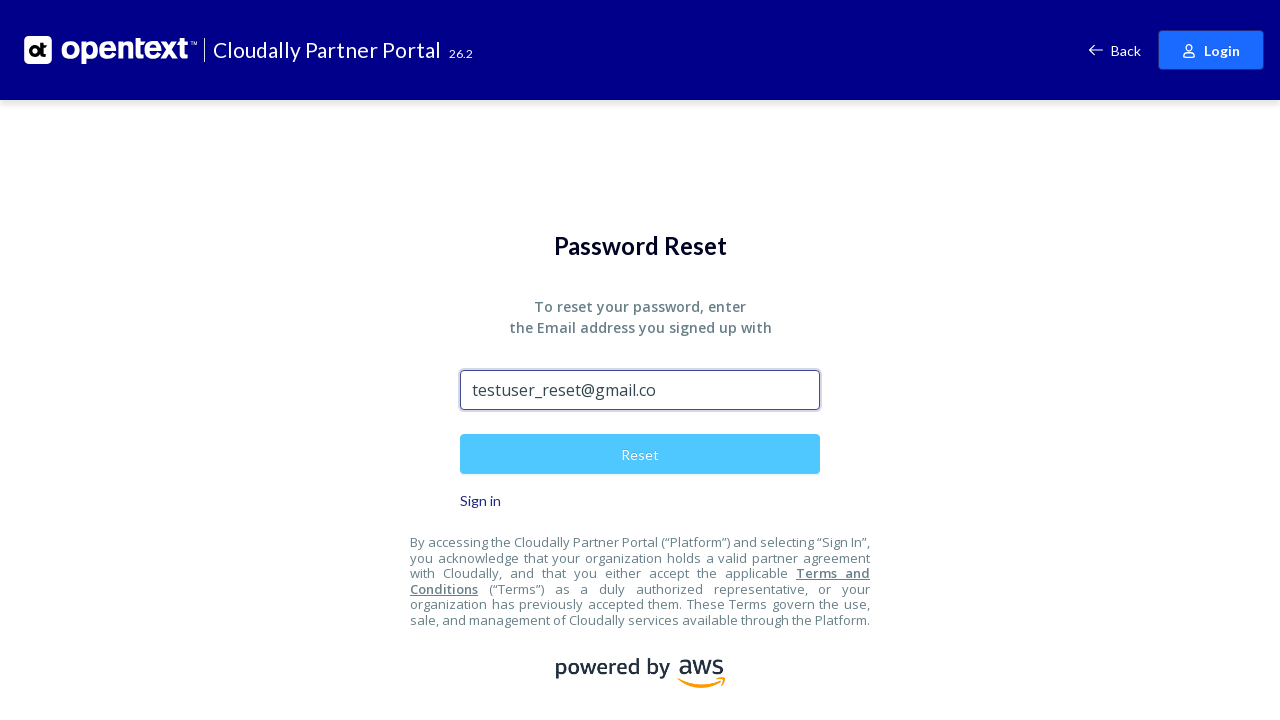

Clicked submit button to request password reset at (640, 454) on button[type='submit']
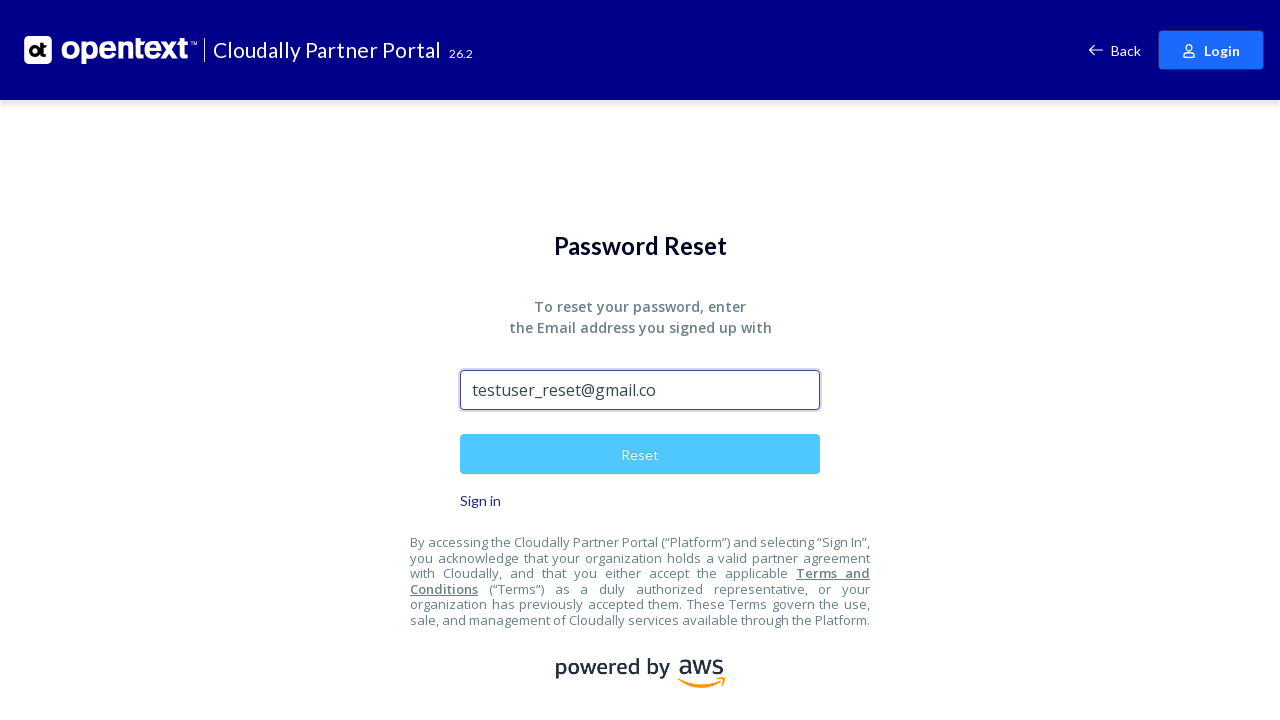

Password reset confirmation message appeared
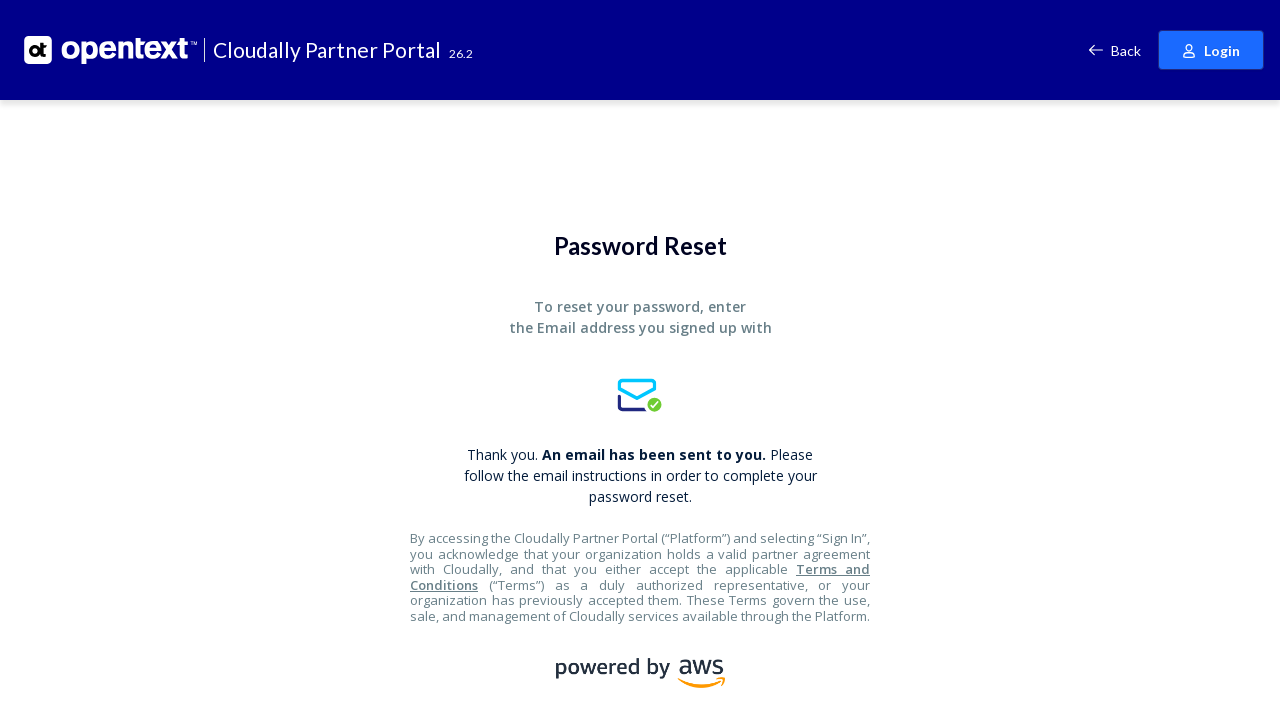

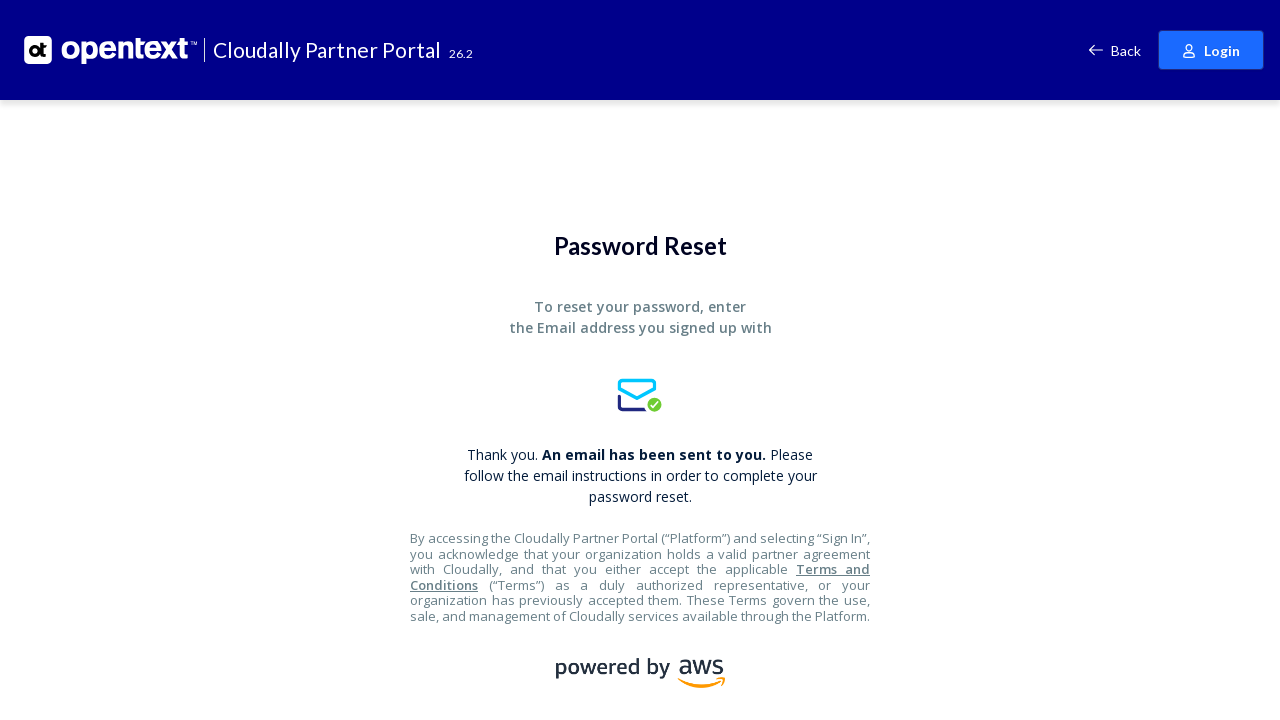